Tests JavaScript alert handling by clicking a button that triggers an alert and accepting it if the text matches expected value

Starting URL: http://www.tizag.com/javascriptT/javascriptalert.php

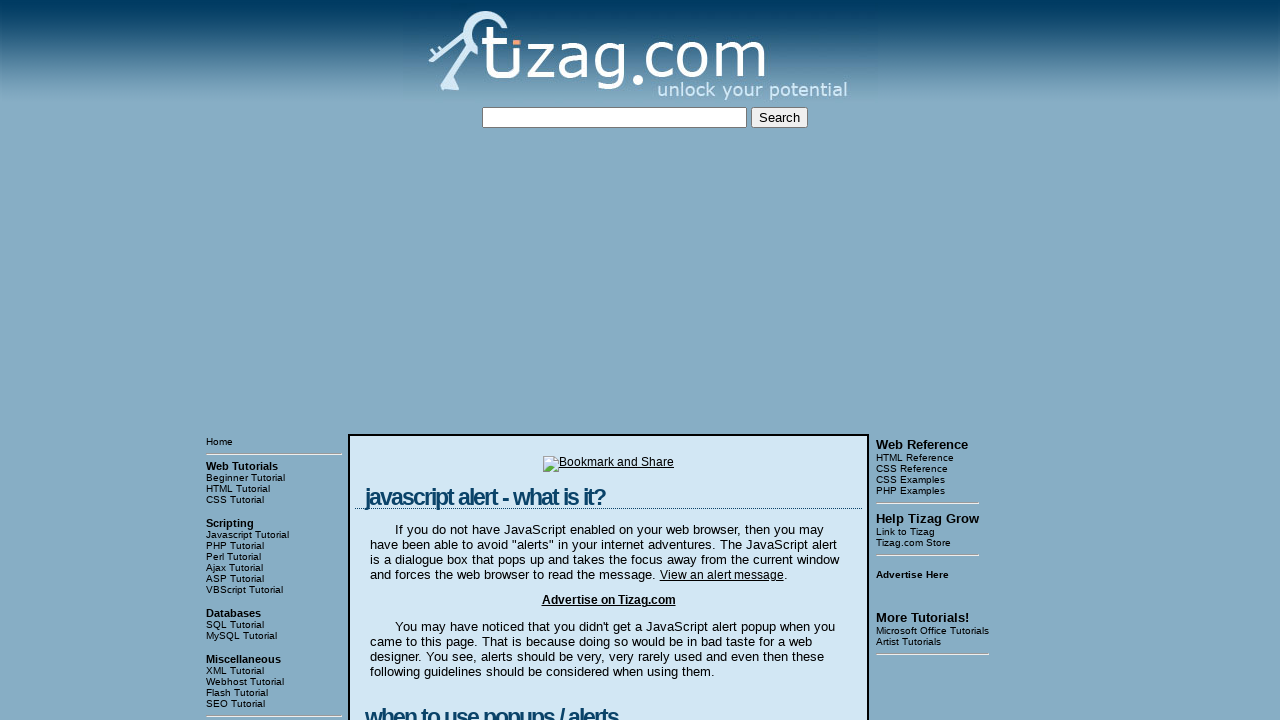

Clicked button to trigger JavaScript alert at (428, 361) on input[type='button']
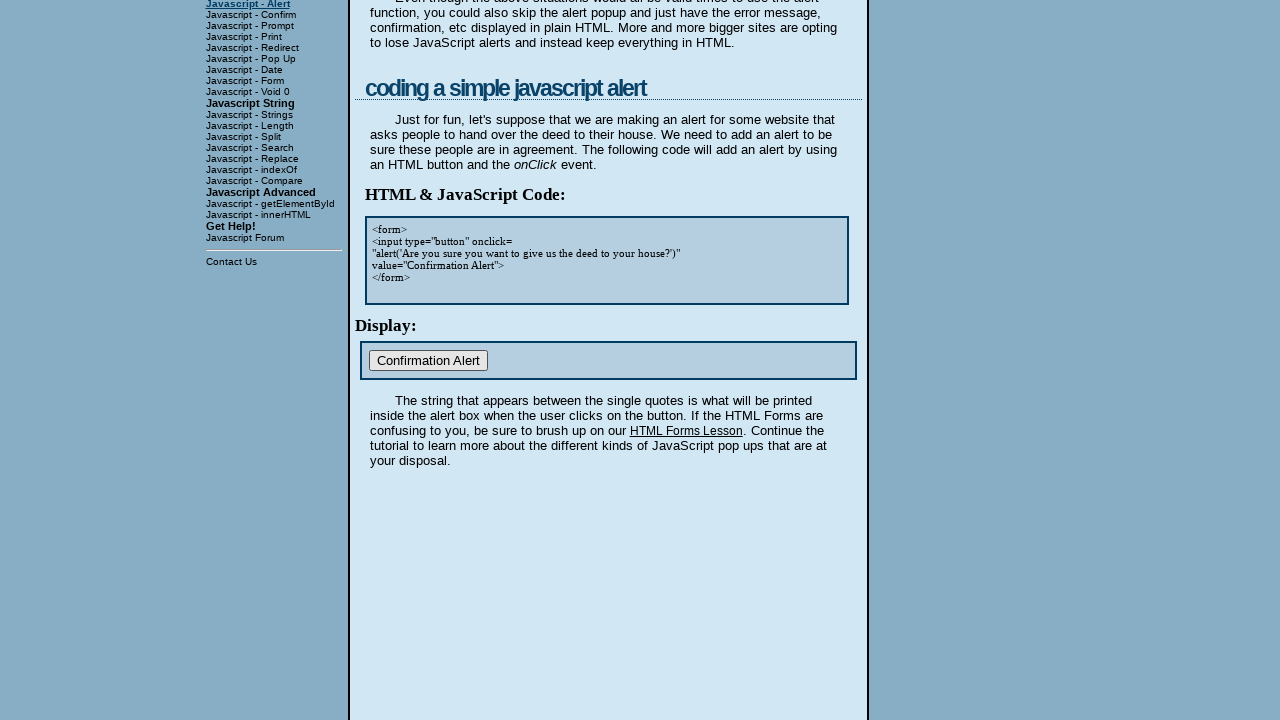

Set up alert dialog handler to accept if message matches expected text
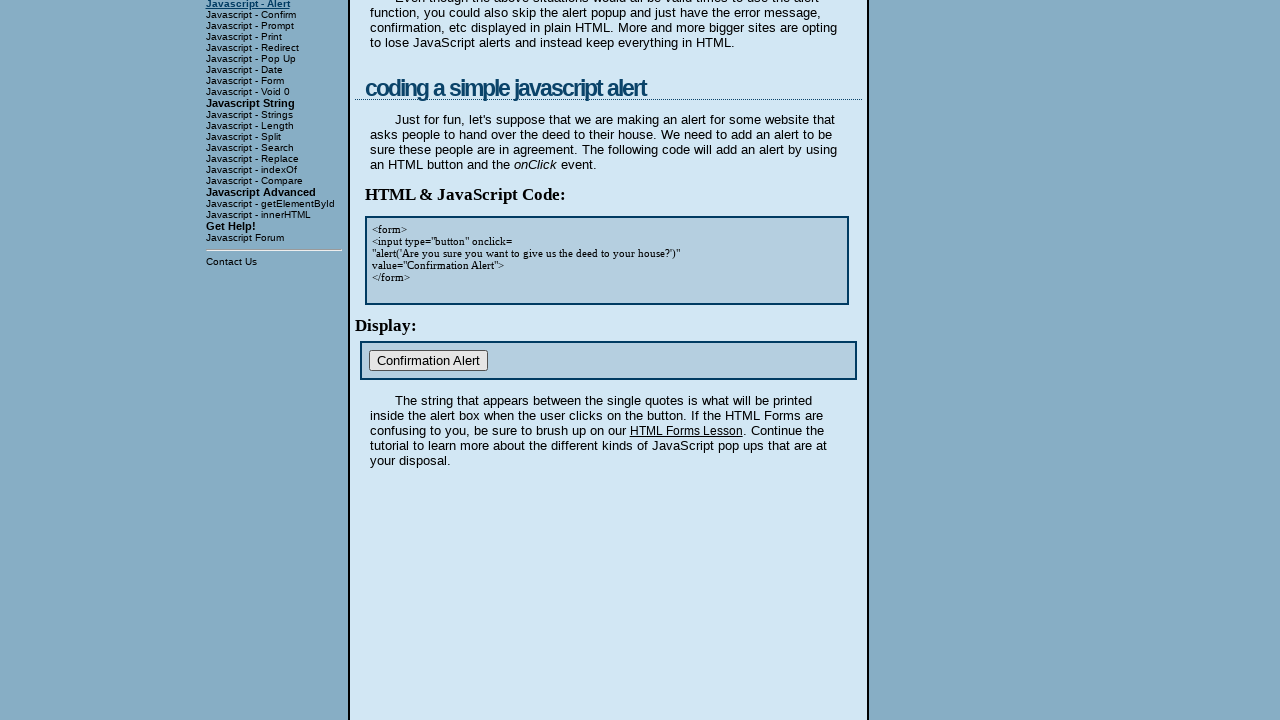

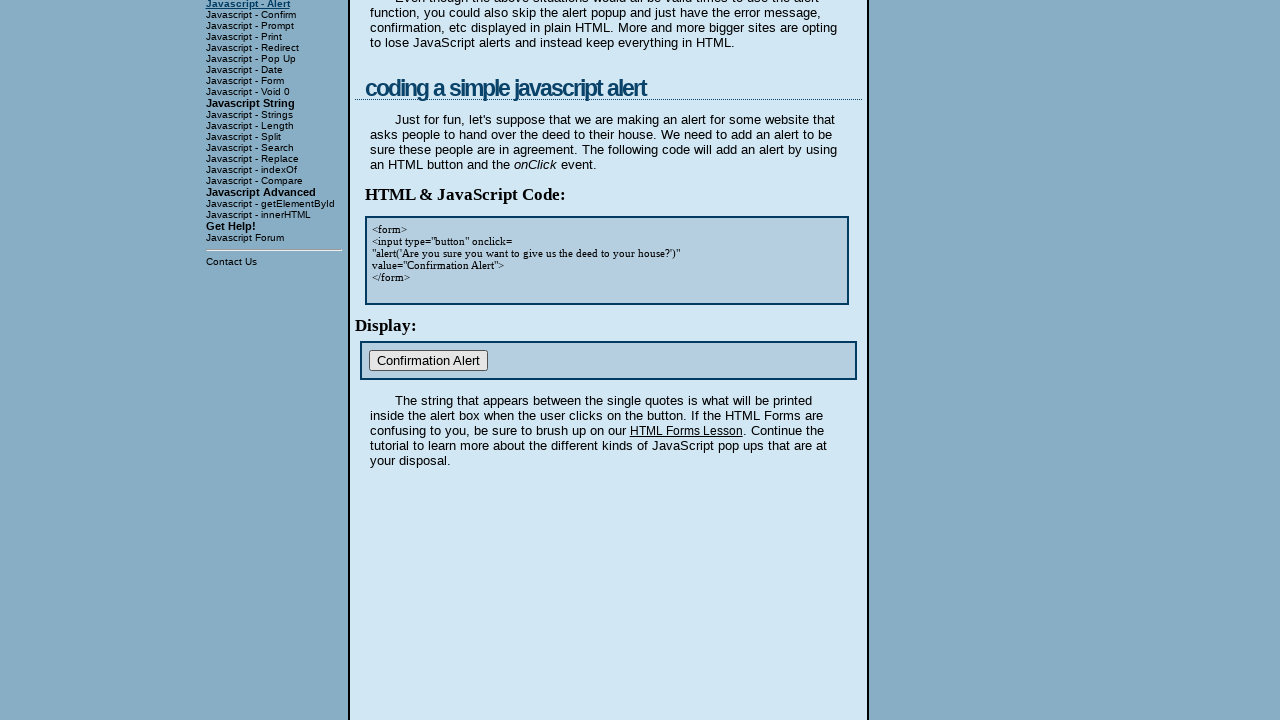